Tests that hovering over the button element displays a tooltip with the expected text "You hovered over the Button"

Starting URL: https://demoqa.com/tool-tips

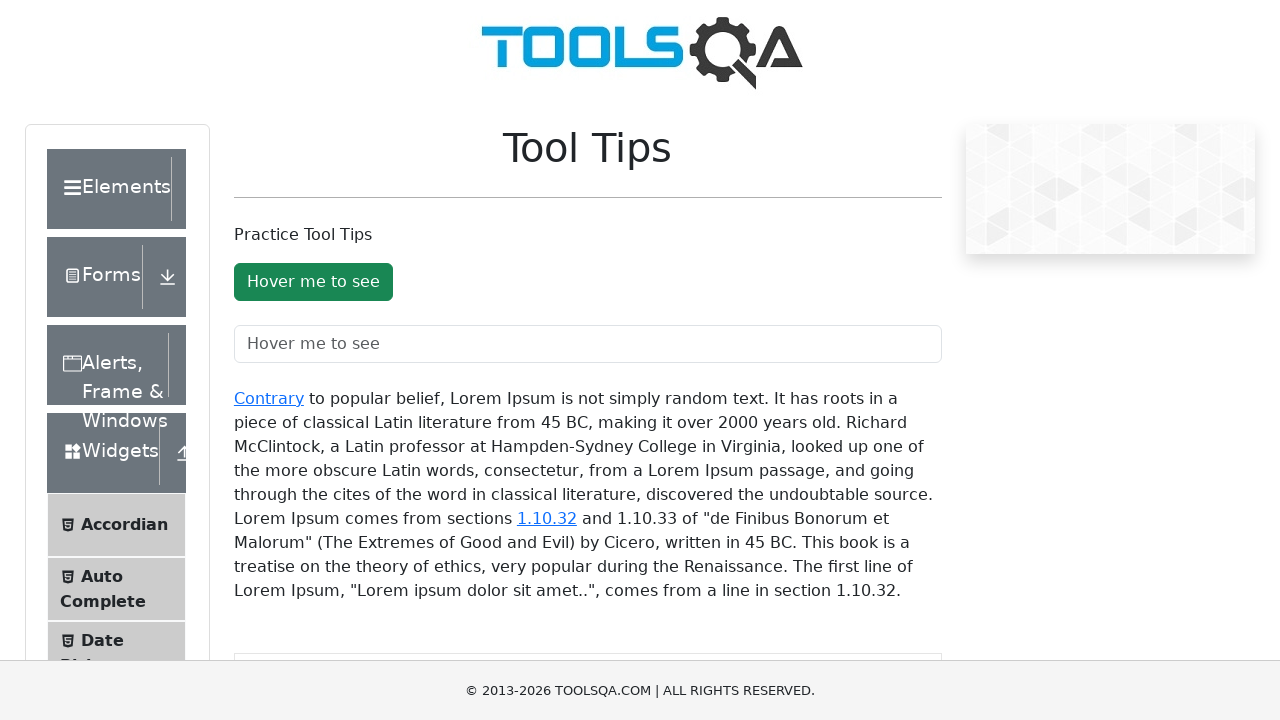

Waited for button element to become visible
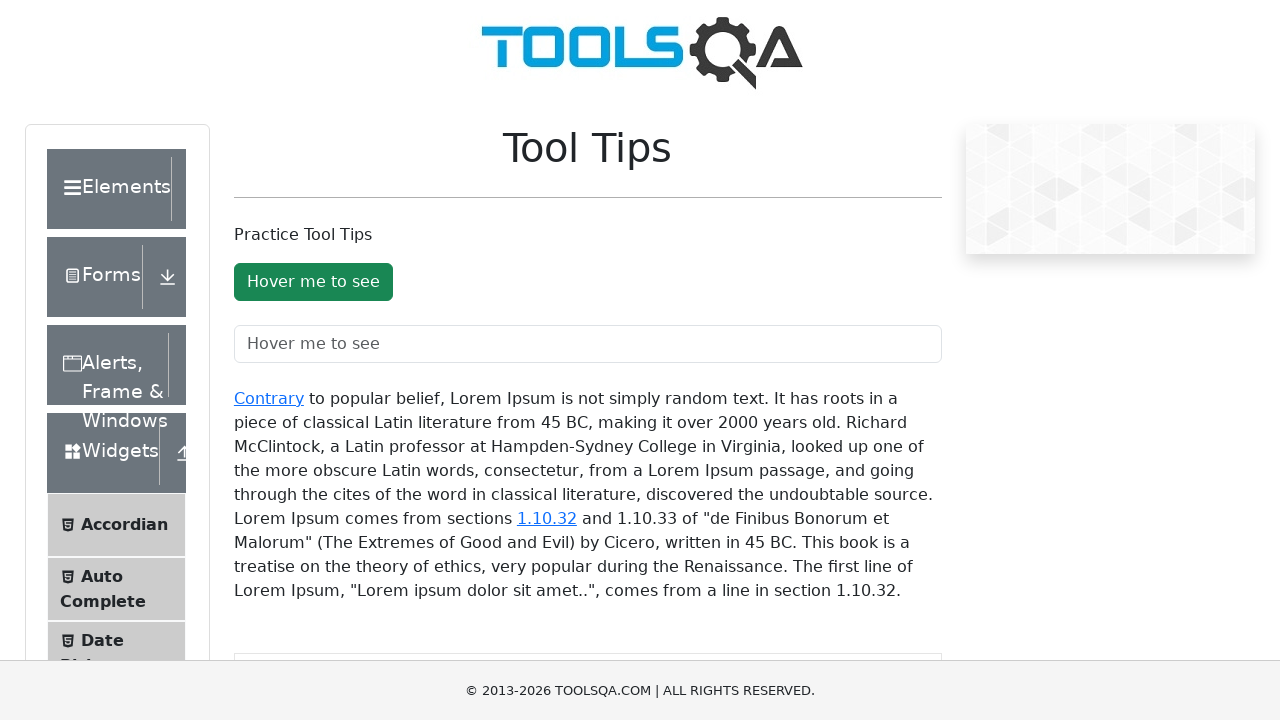

Hovered over the button element at (313, 282) on #toolTipButton
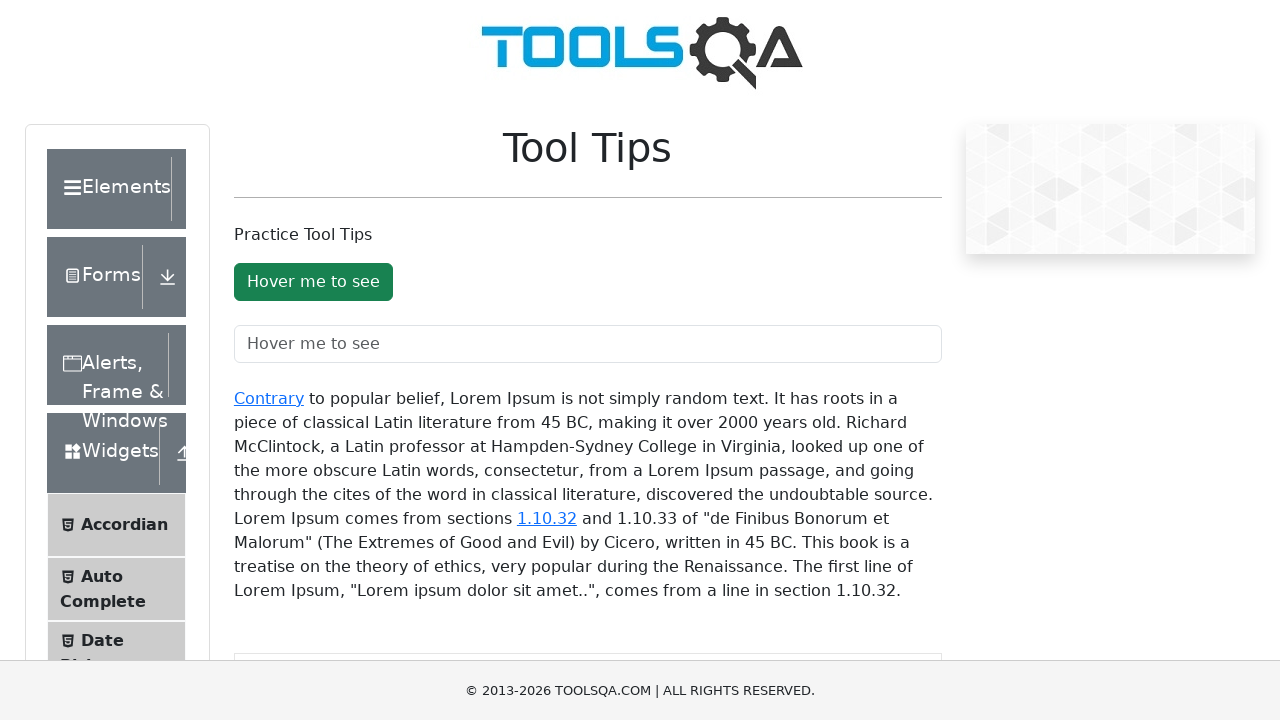

Waited for tooltip to appear
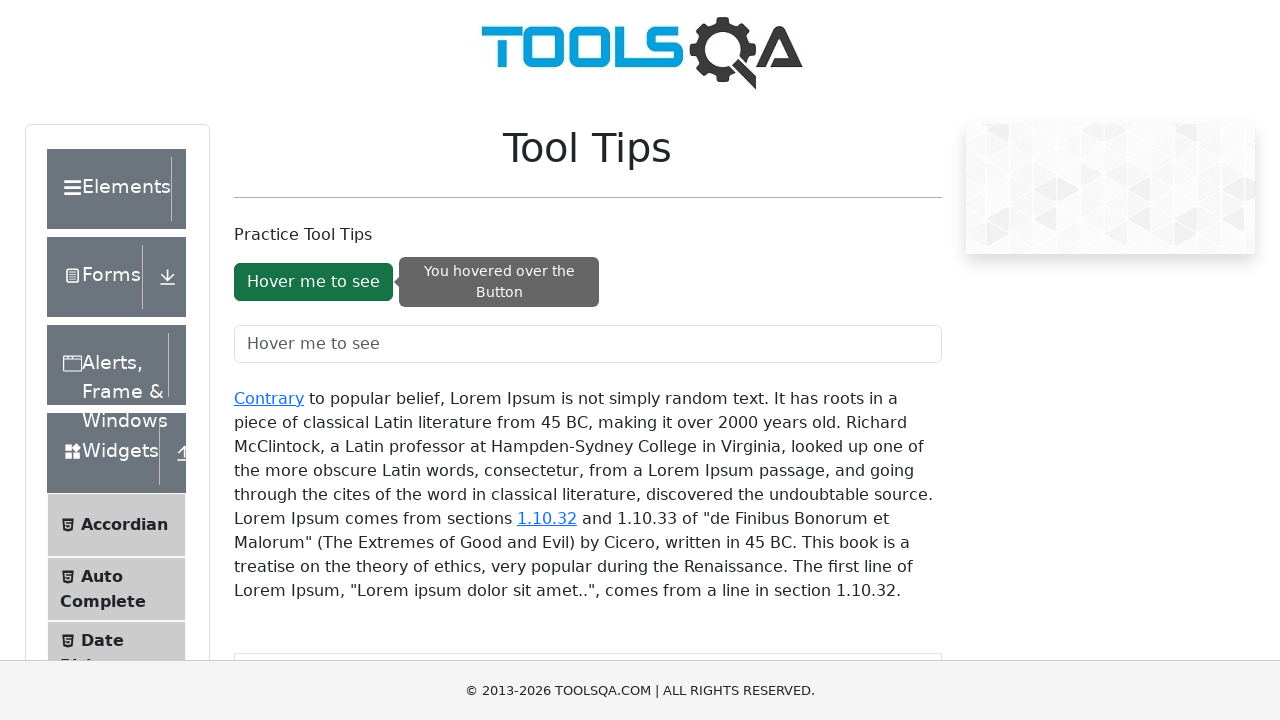

Verified tooltip text is 'You hovered over the Button'
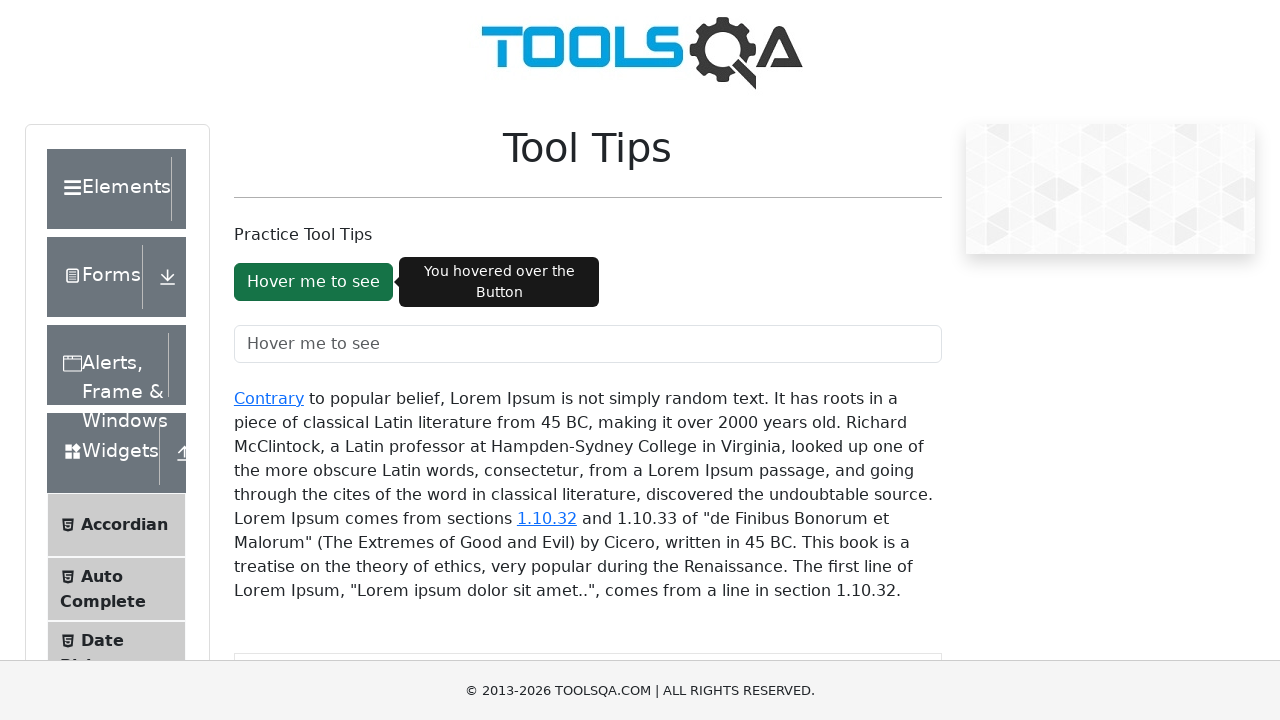

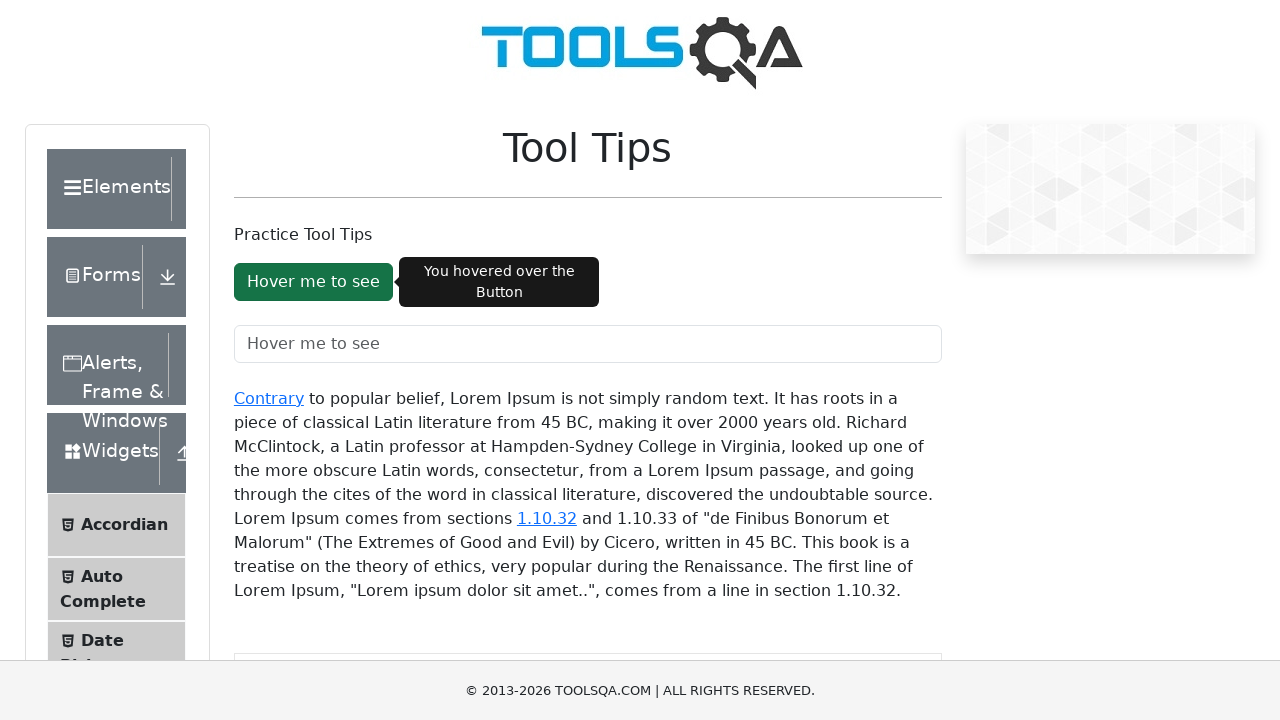